Tests the main play button functionality on the MineParkour game website by clicking the PLAY button

Starting URL: https://mineparkour.club/

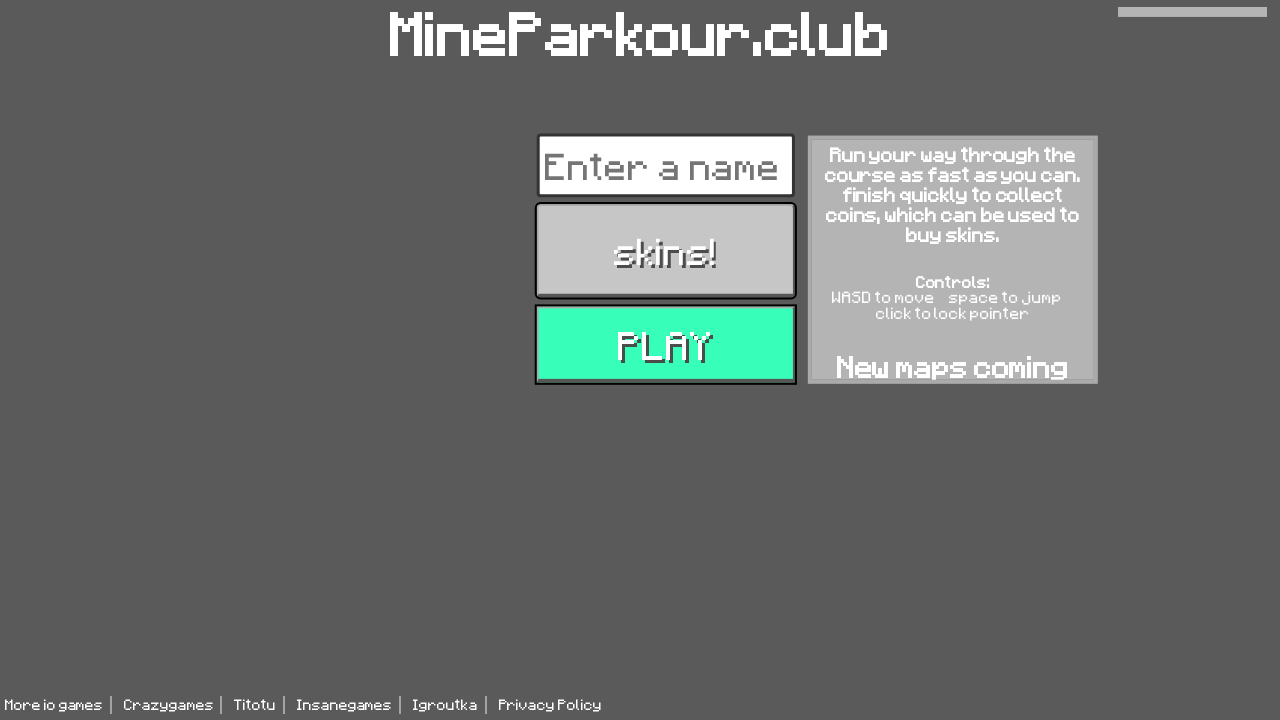

Clicked the PLAY button on MineParkour website at (666, 345) on internal:role=button[name="PLAY"i]
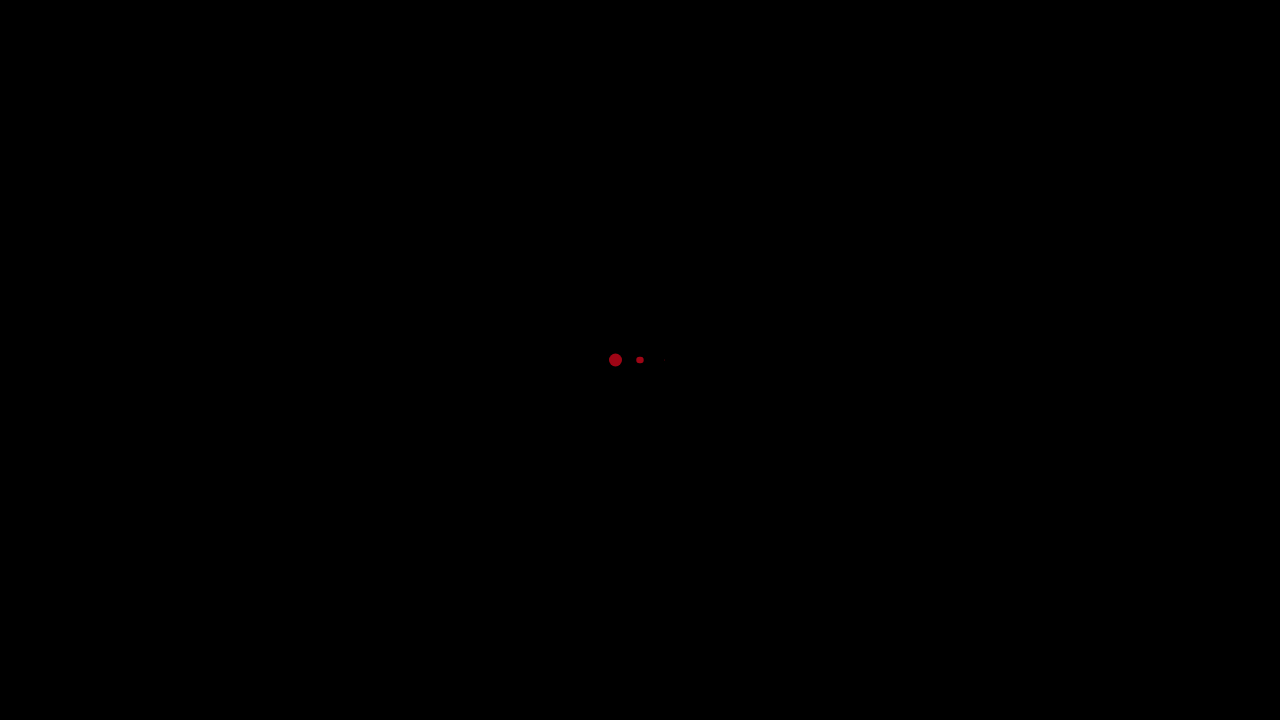

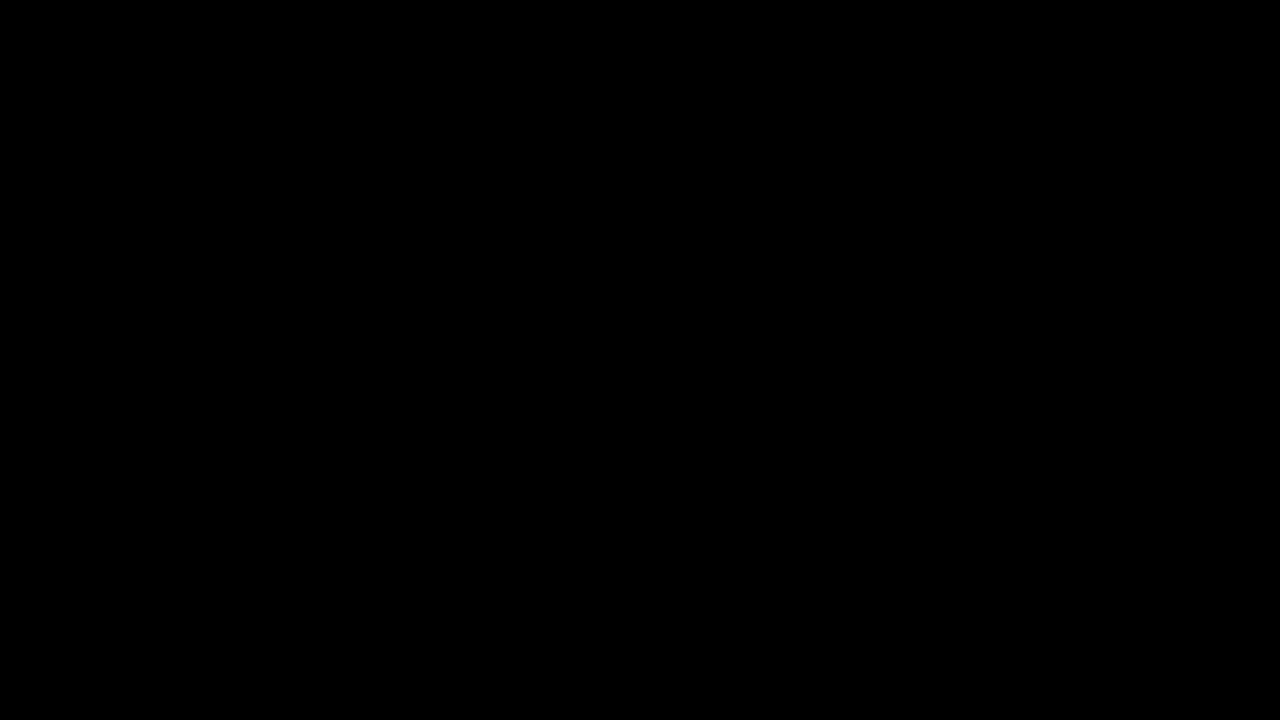